Tests JavaScript error logging by navigating to a test page and clicking a button that triggers a JavaScript error with stacktrace

Starting URL: https://www.selenium.dev/selenium/web/bidi/logEntryAdded.html

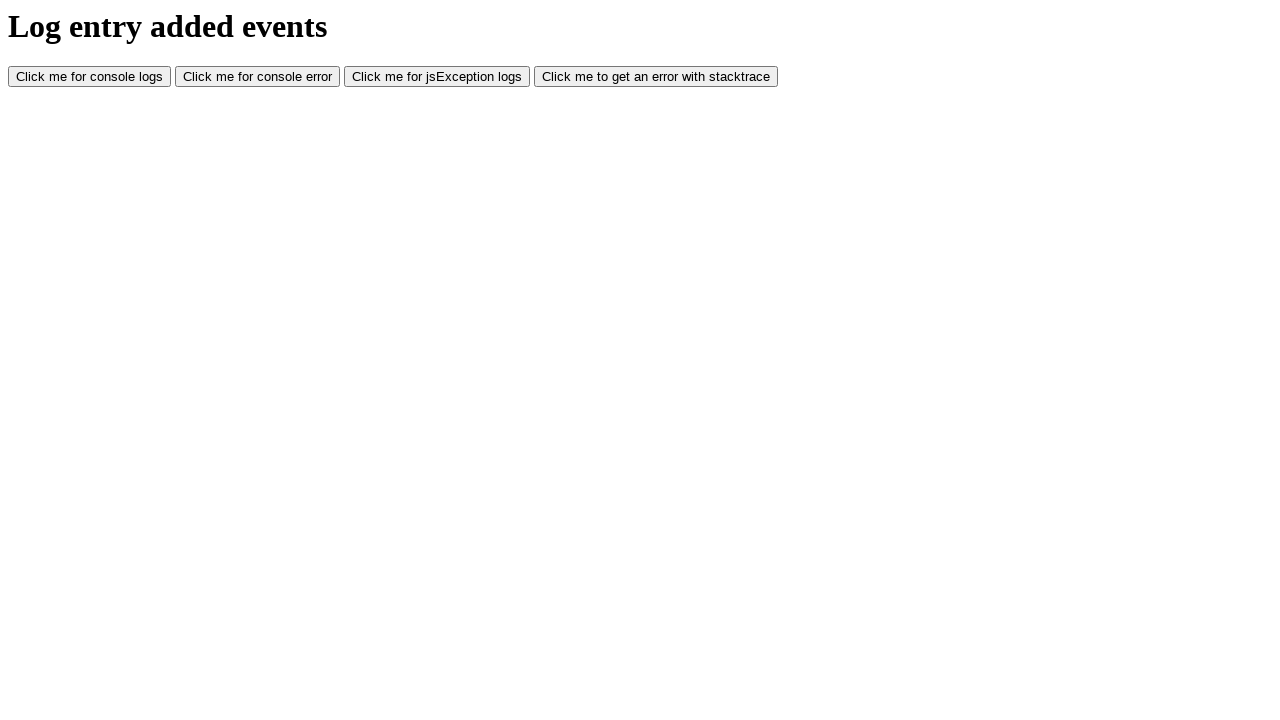

Clicked button that triggers JavaScript error with stack trace at (656, 77) on button#logWithStacktrace
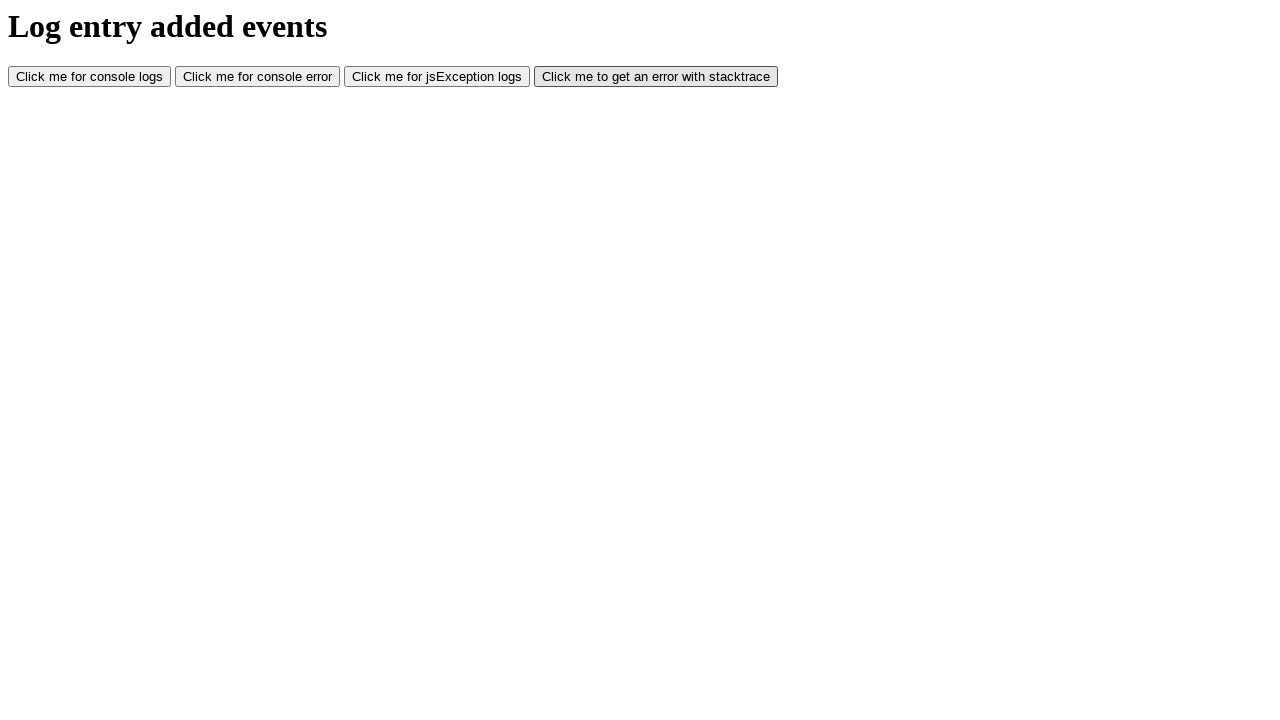

Waited for JavaScript error to be logged
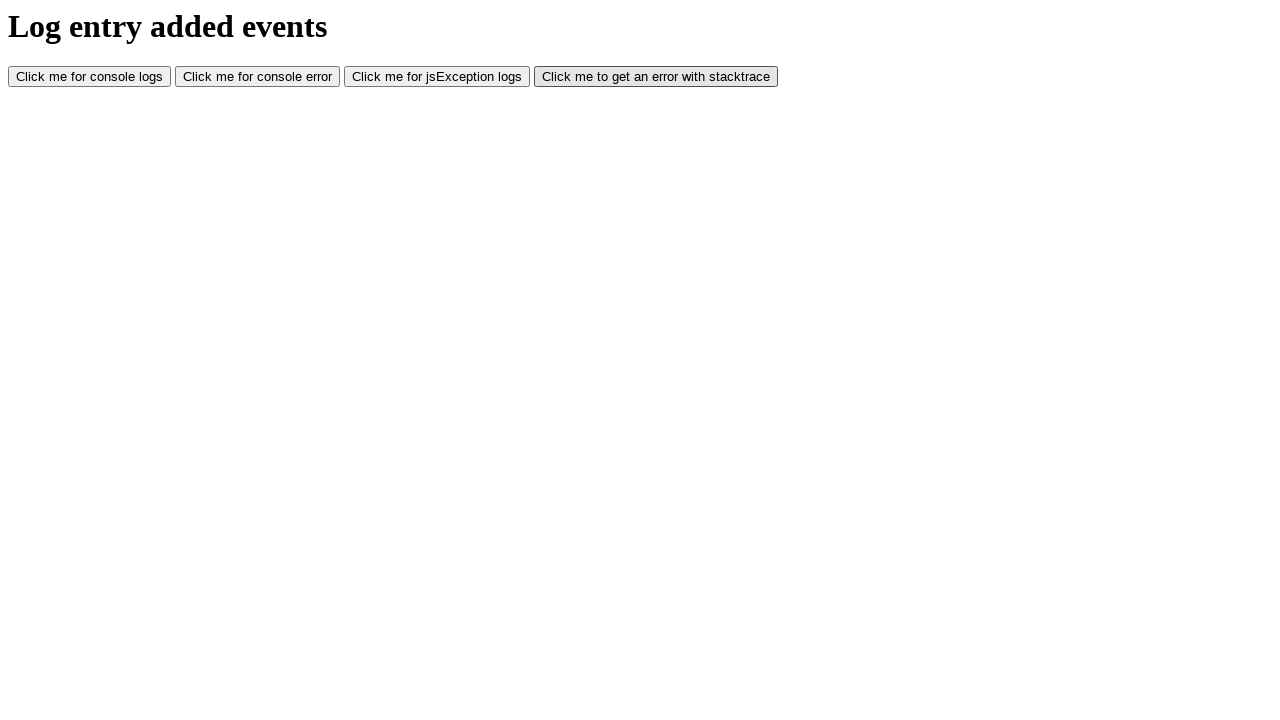

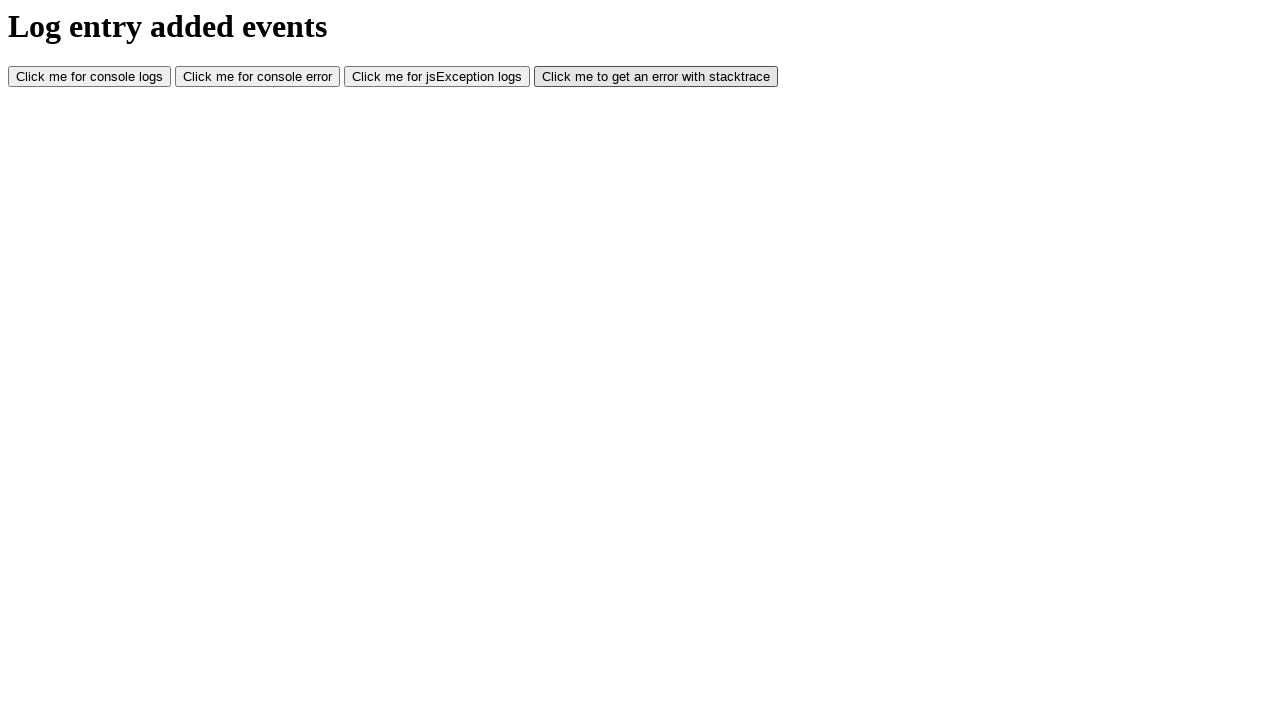